Tests file upload functionality on LeafGround by clicking the upload button and uploading a test file

Starting URL: https://www.leafground.com/file.xhtml

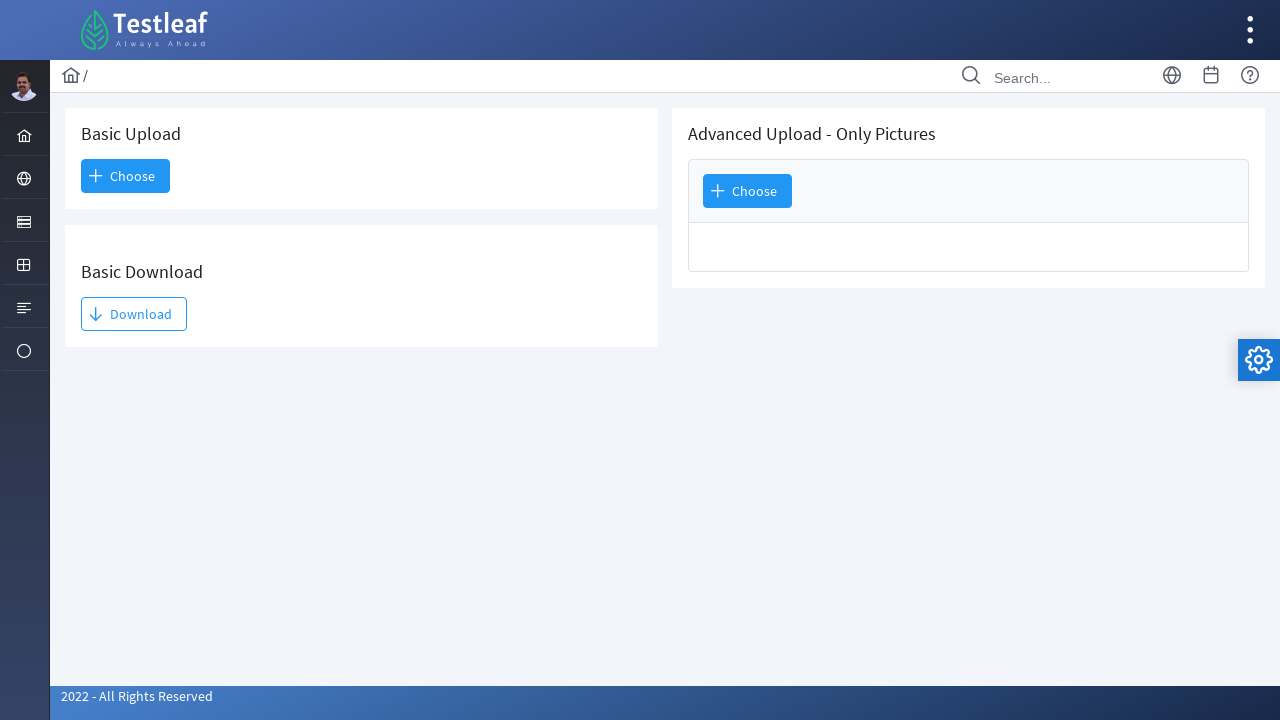

Upload button element loaded on LeafGround file upload page
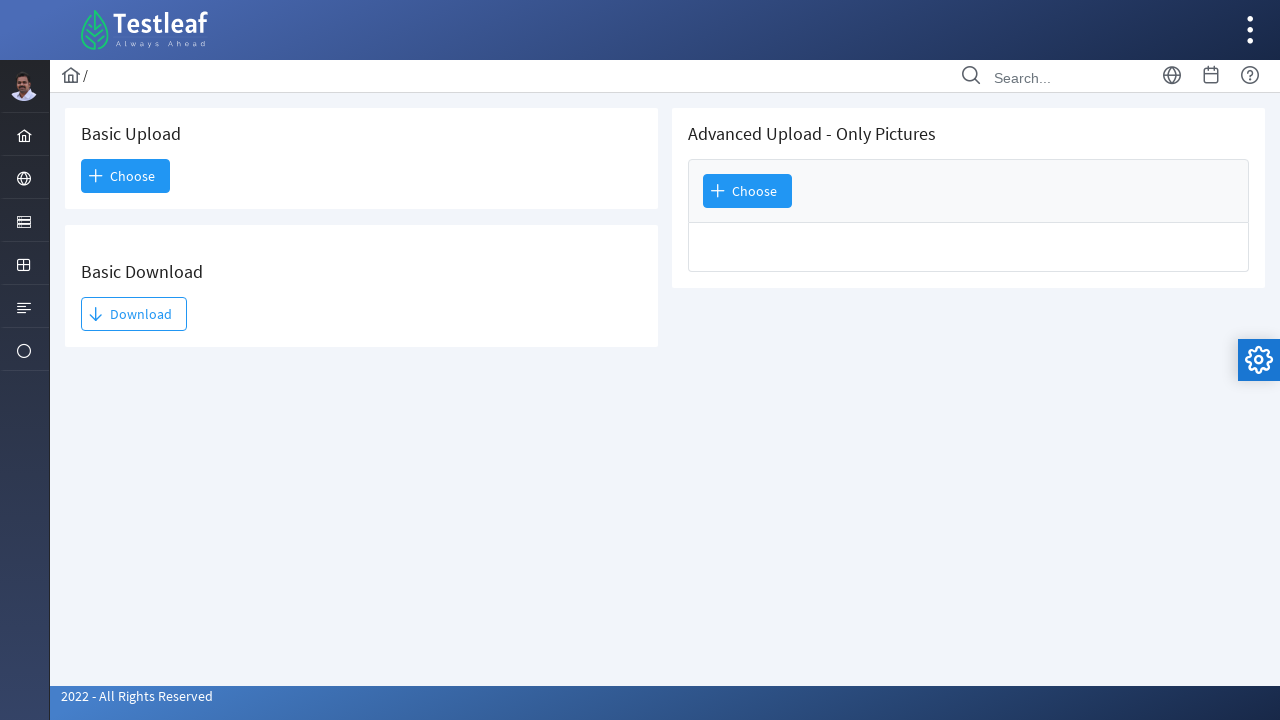

Clicked upload button to open file chooser dialog at (129, 176) on xpath=//span[contains(@class, 'ui-fileupload-simple')]
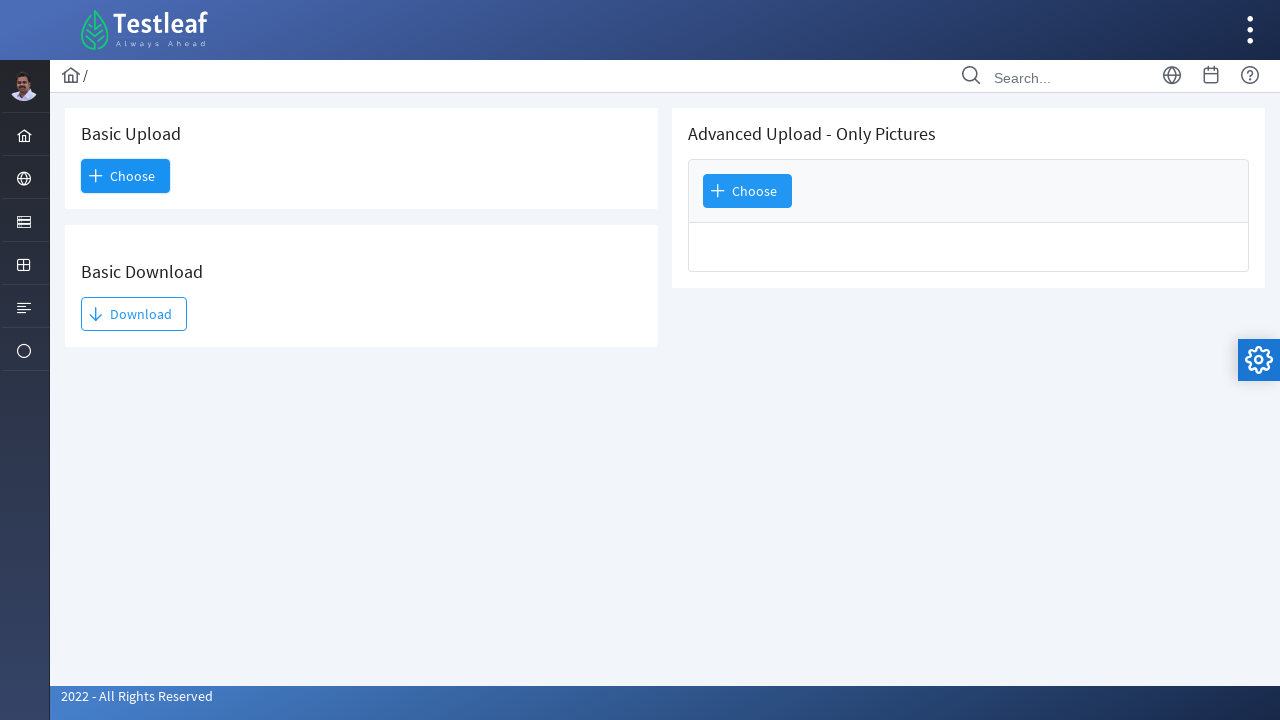

Created temporary test file 'TestUpload.txt' for upload
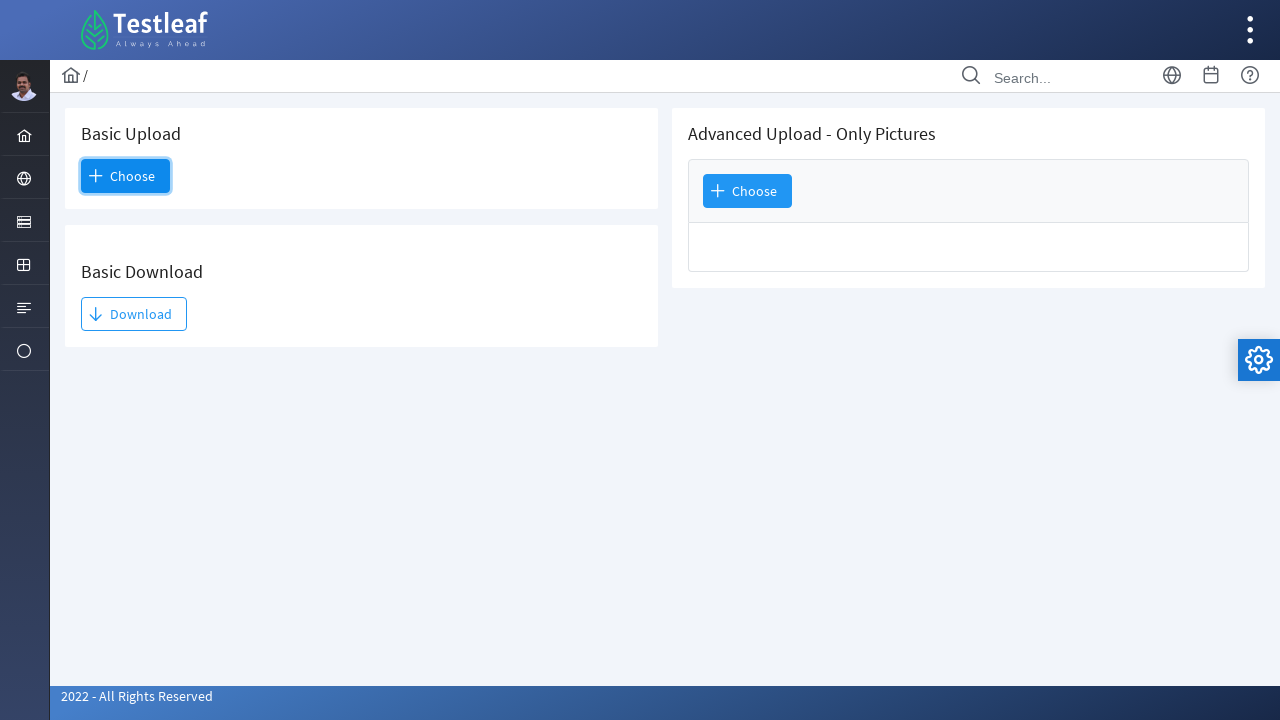

Selected test file in file chooser and initiated upload
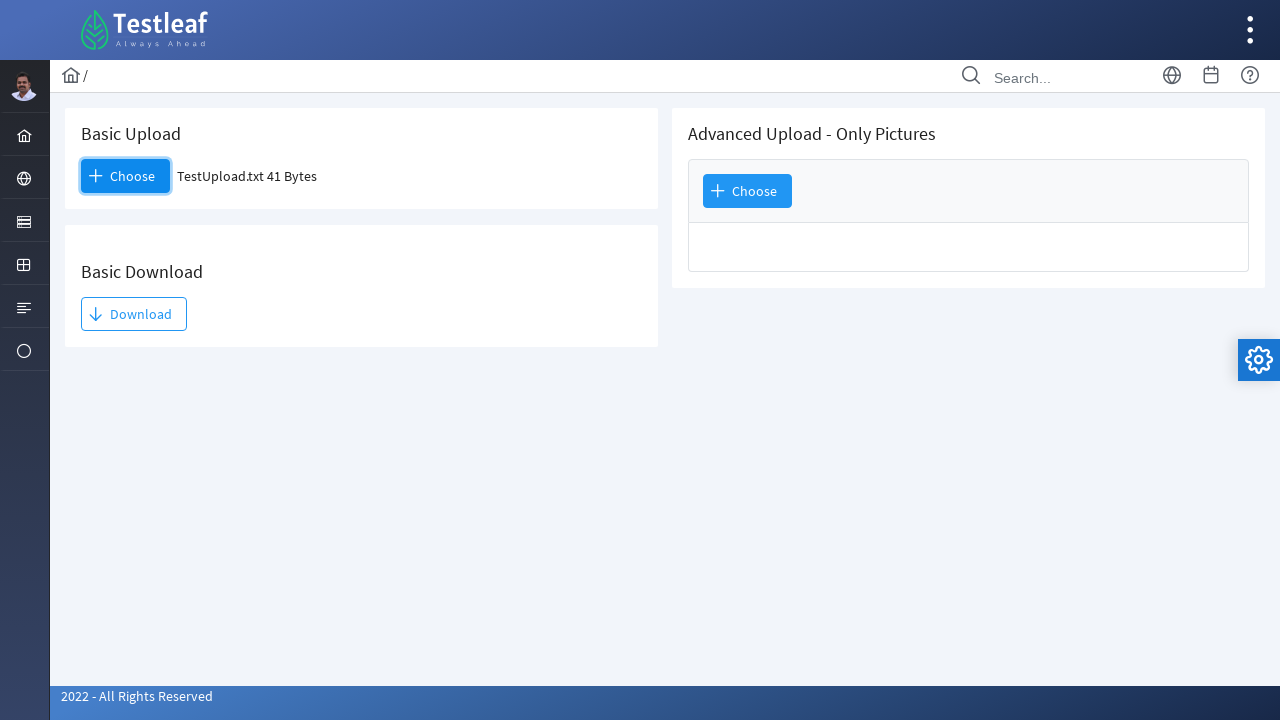

Upload processing completed after 1 second wait
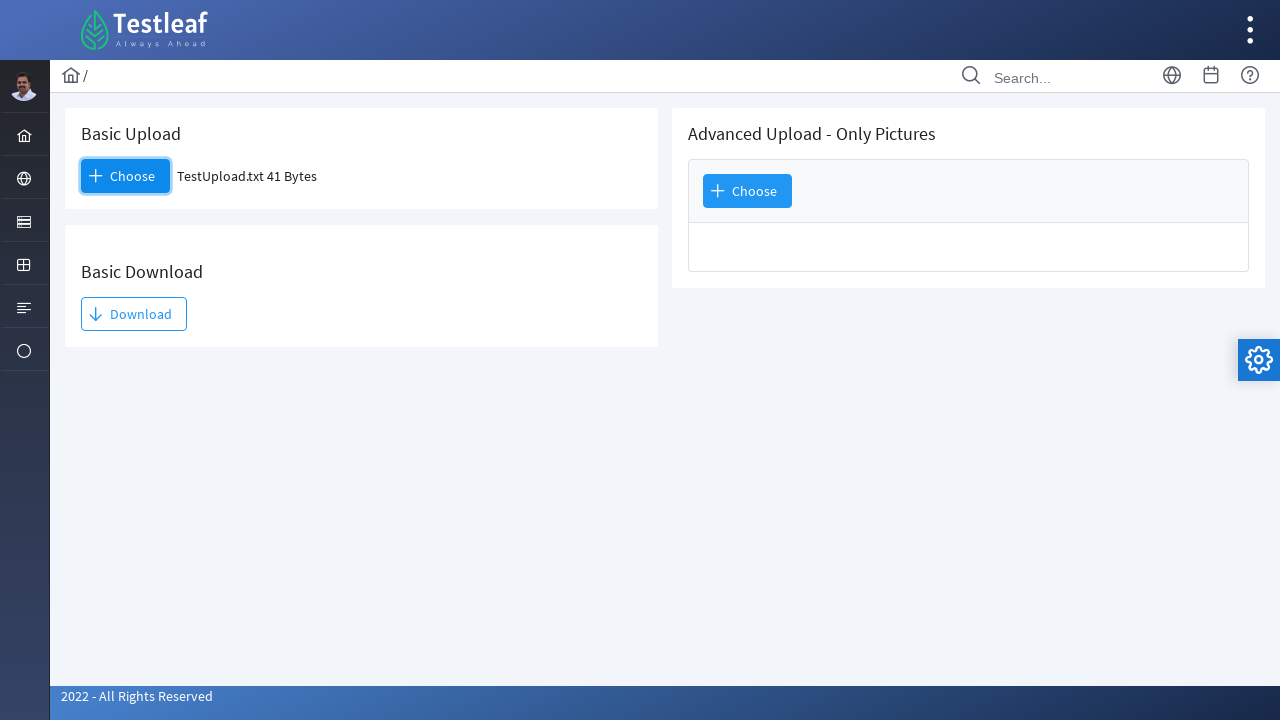

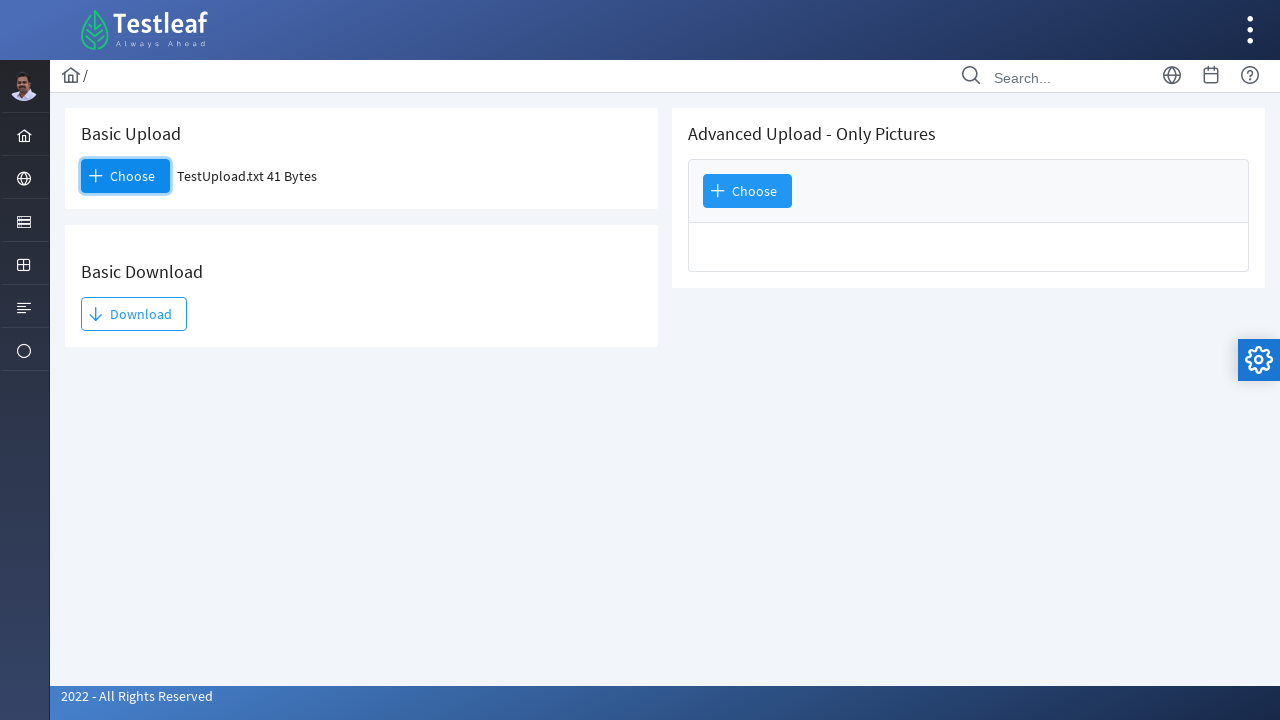